Tests advanced dropdown for passenger selection by clicking increment button multiple times and verifying the count

Starting URL: https://rahulshettyacademy.com/dropdownsPractise/

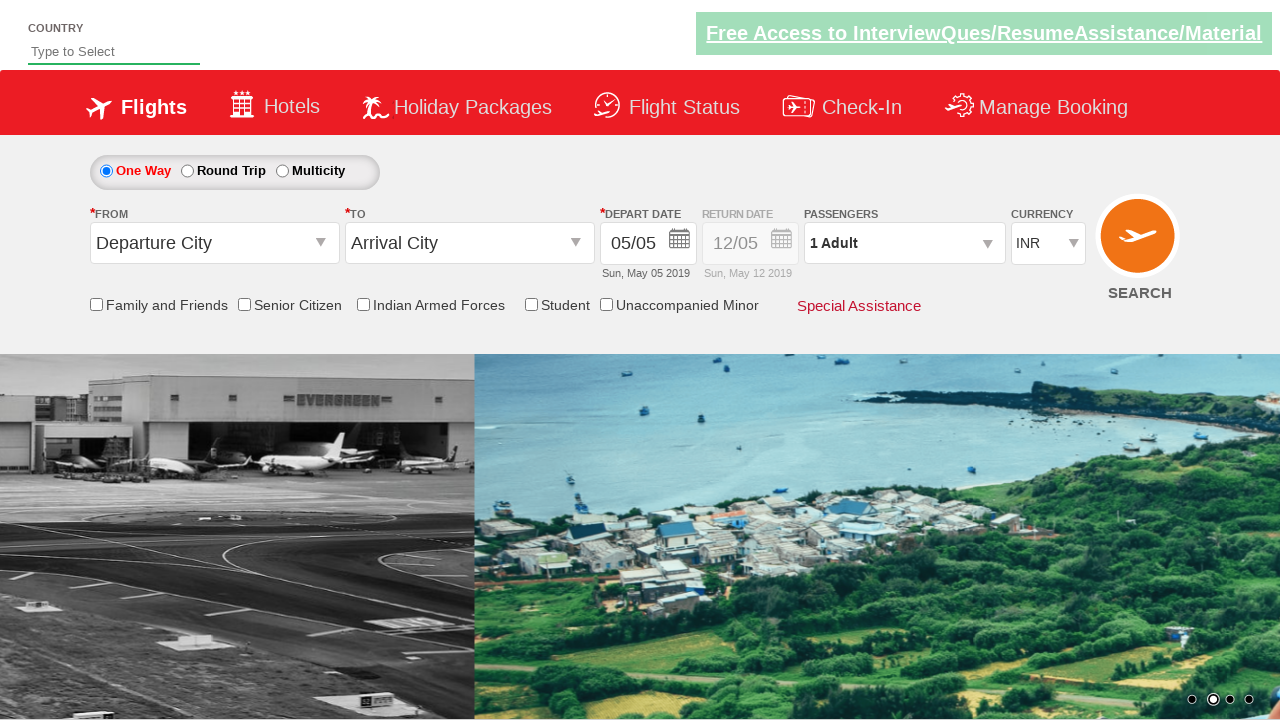

Clicked on passenger info dropdown to open advanced dropdown at (904, 243) on #divpaxinfo
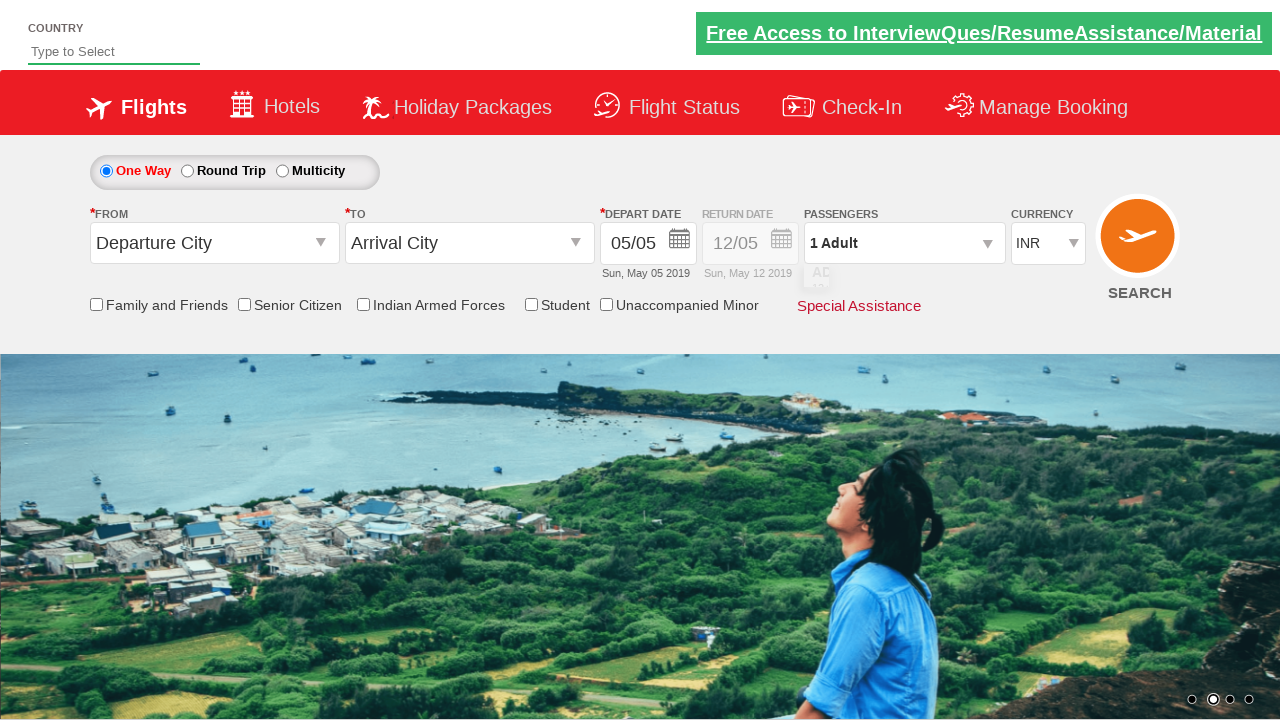

Clicked increment adult button first time at (982, 288) on #hrefIncAdt
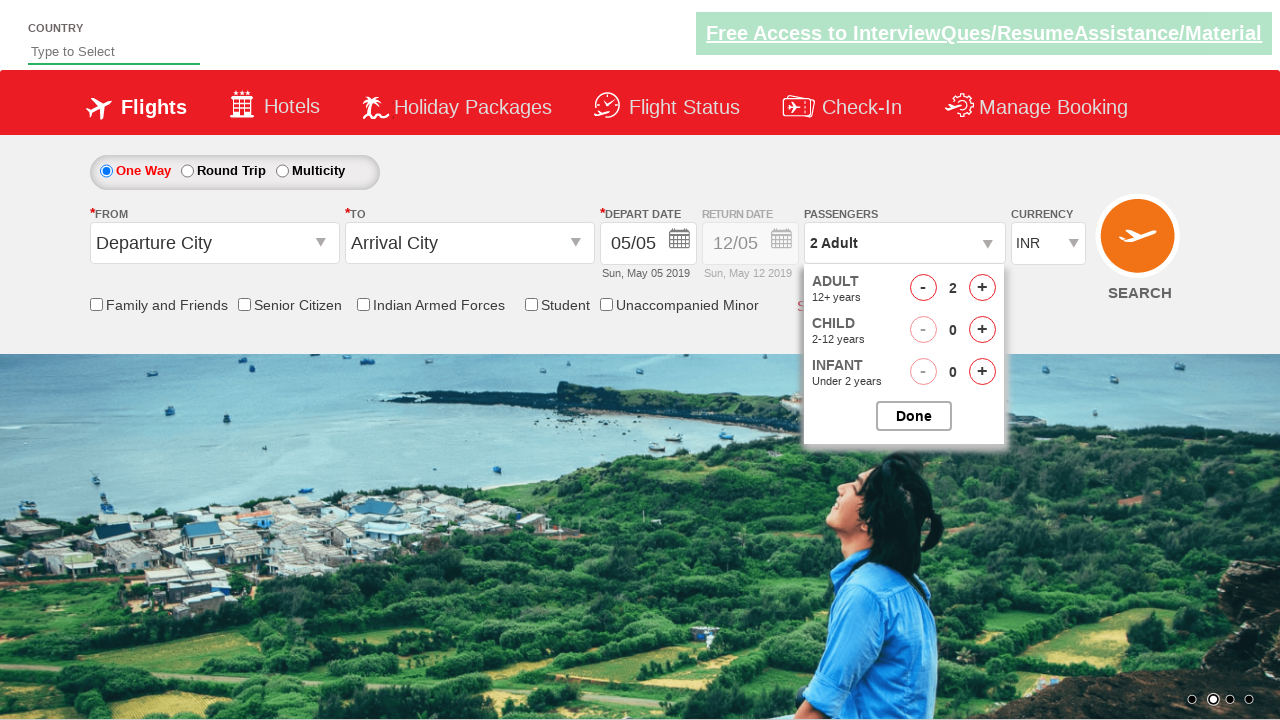

Clicked increment adult button second time at (982, 288) on #hrefIncAdt
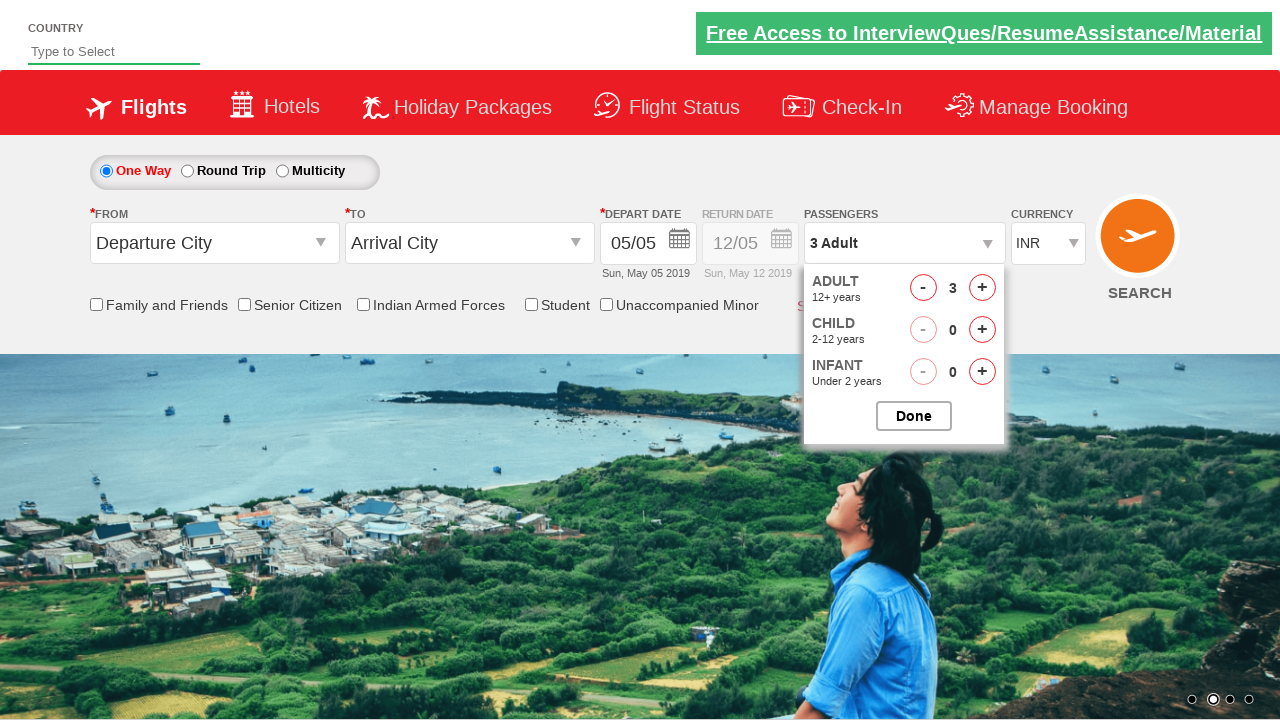

Closed the passenger selection dropdown at (914, 416) on #btnclosepaxoption
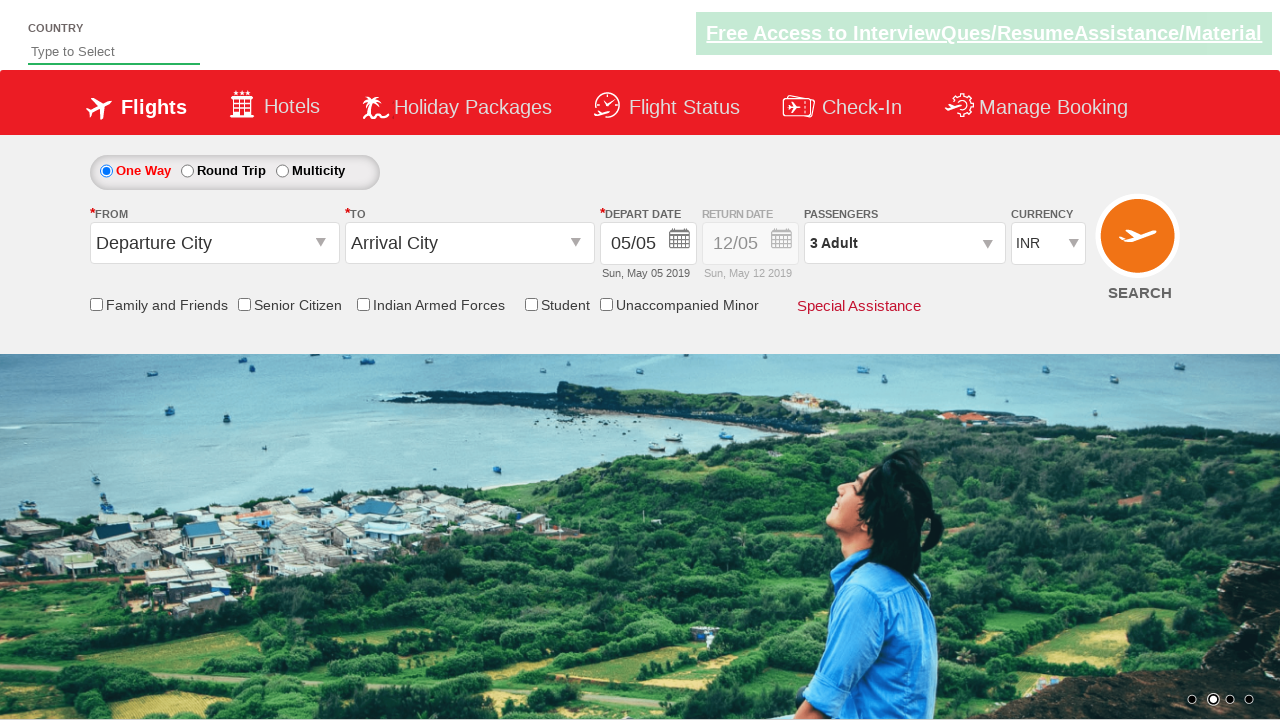

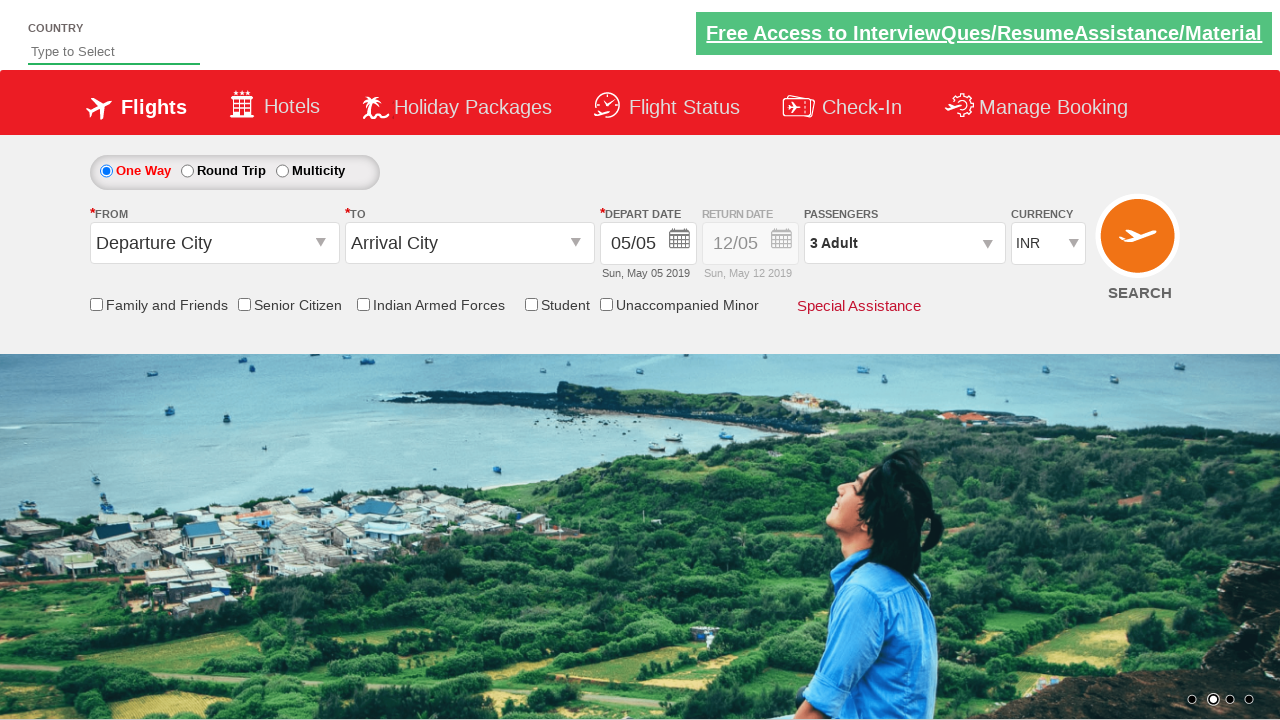